Tests sorting products by price from low to high using the dropdown filter

Starting URL: https://www.saucedemo.com

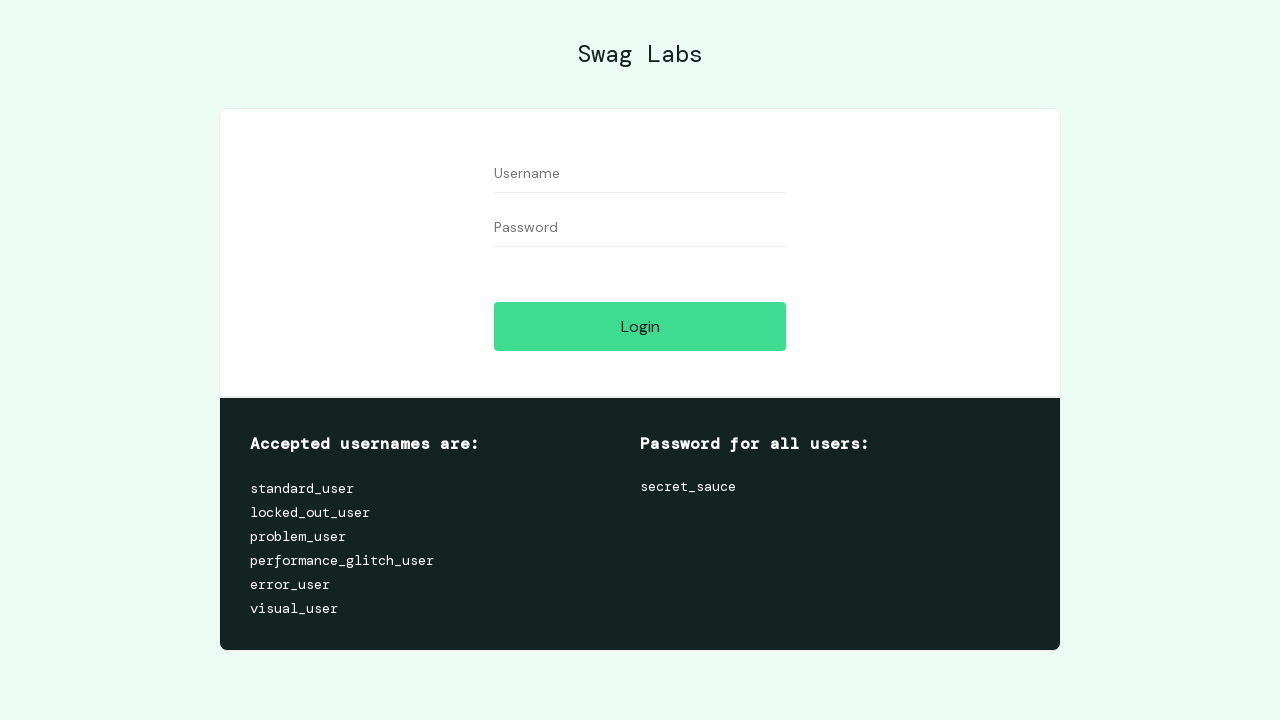

Filled username field with 'performance_glitch_user' on #user-name
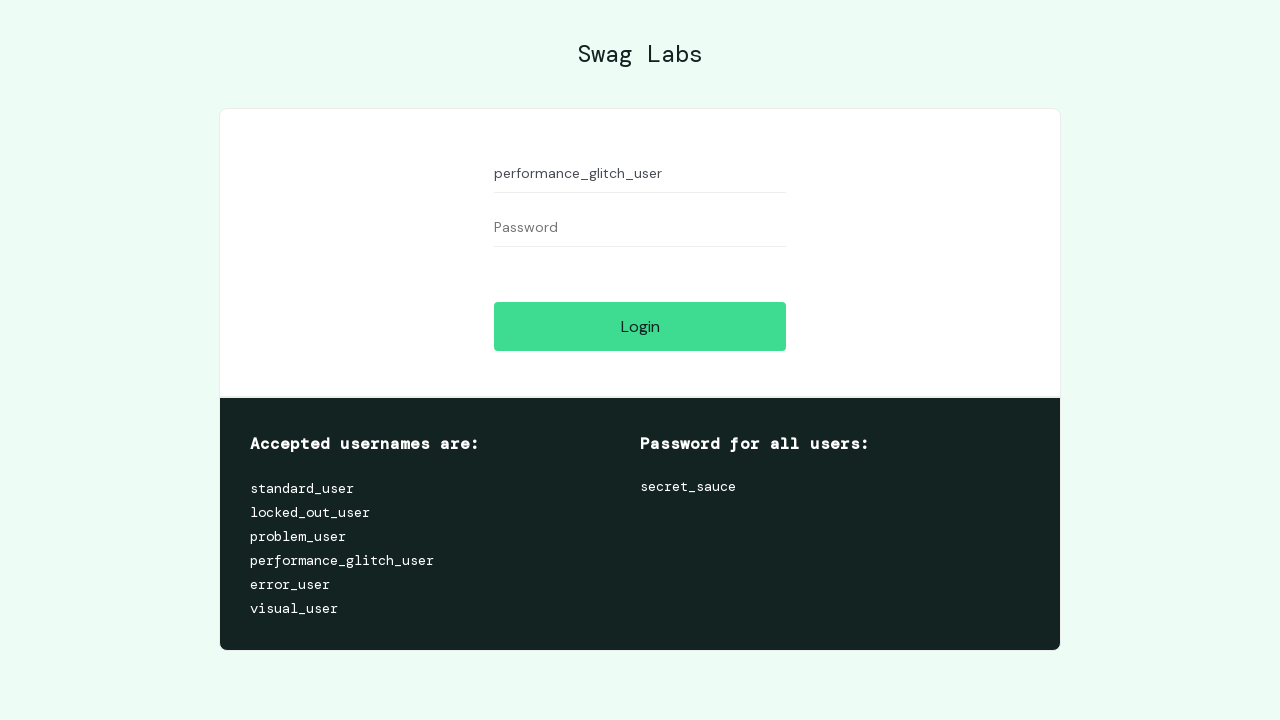

Filled password field with 'secret_sauce' on #password
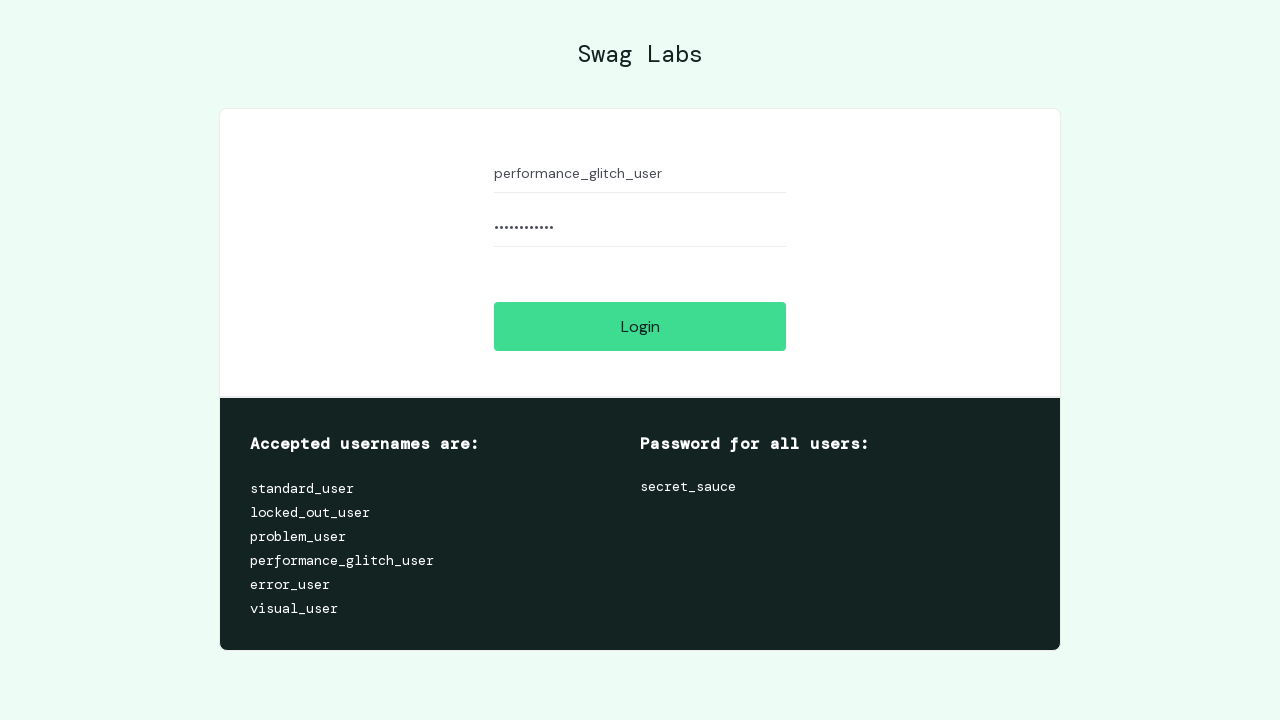

Clicked login button to authenticate at (640, 326) on #login-button
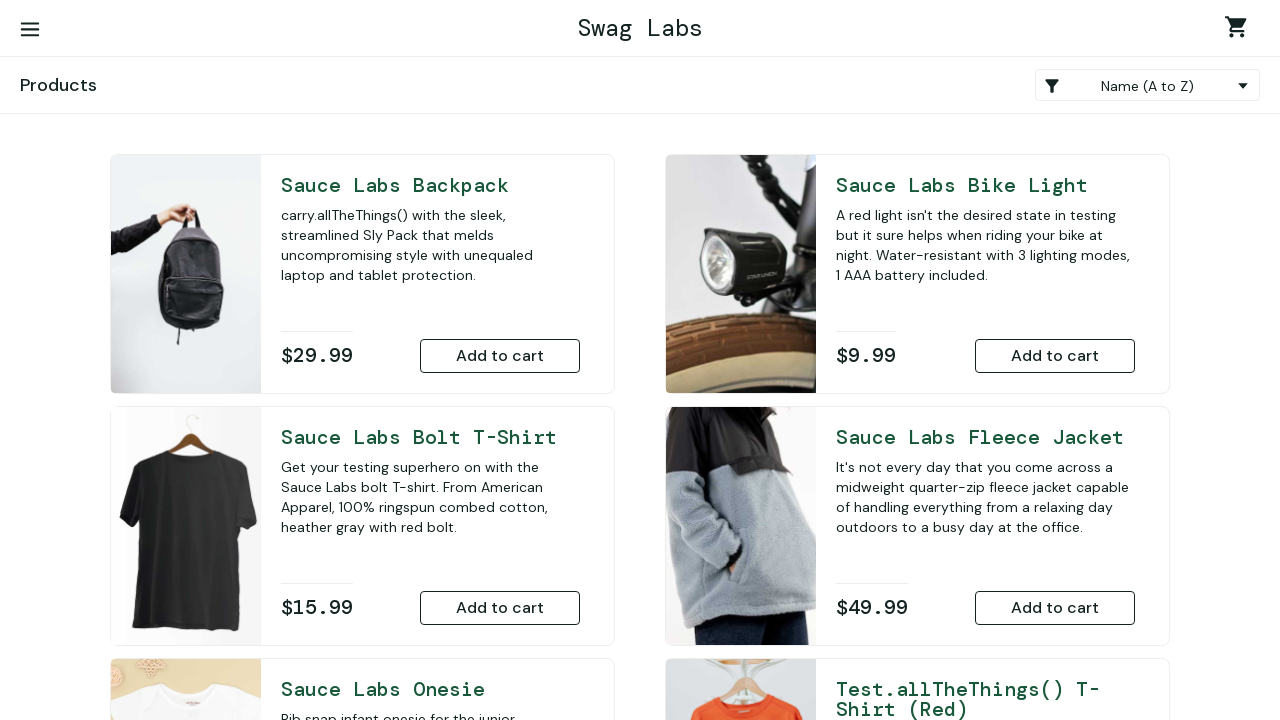

Selected 'Price (low to high)' sort option from dropdown filter on .product_sort_container
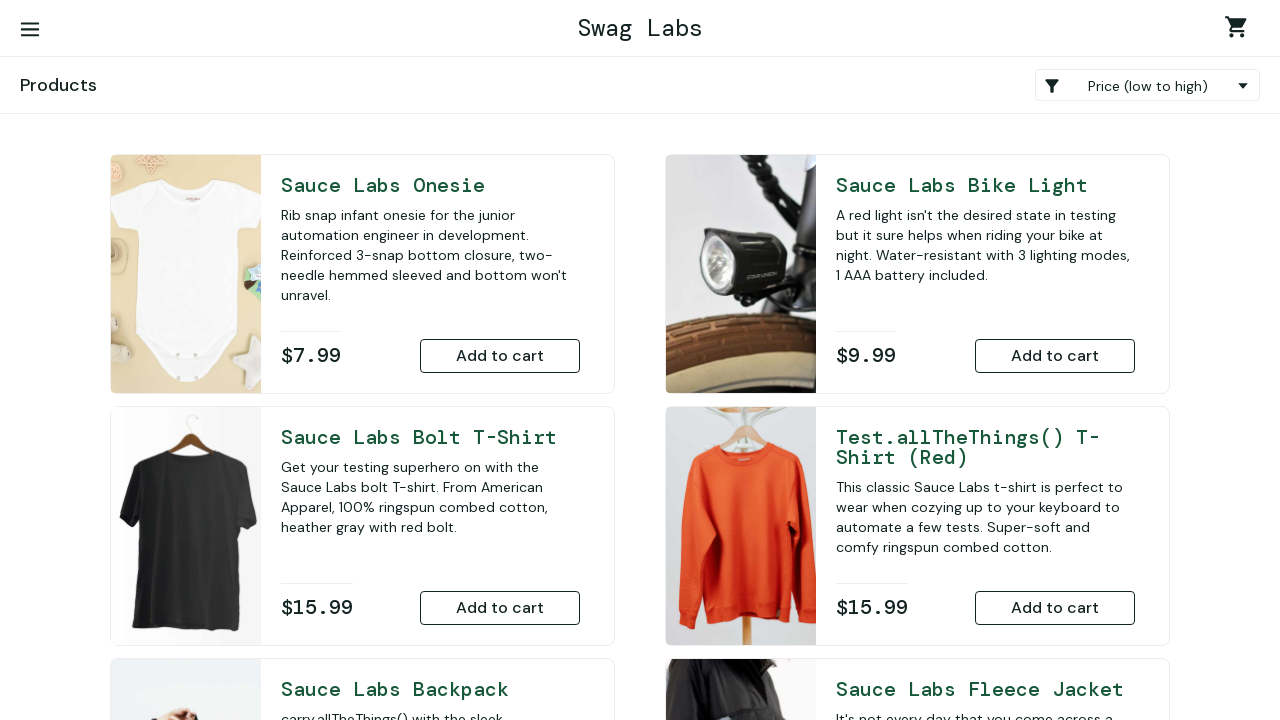

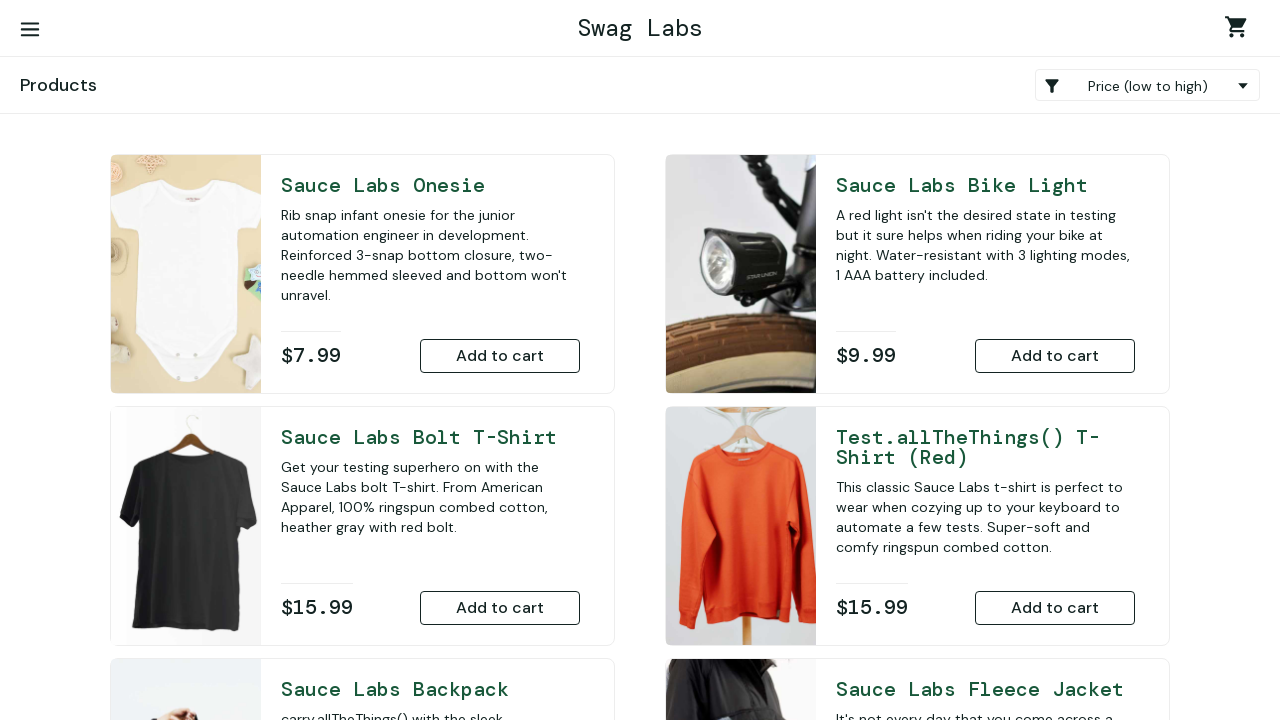